Tests handling of JavaScript prompt dialogs by clicking a button to trigger a prompt, entering text, and accepting it.

Starting URL: https://demoqa.com/alerts

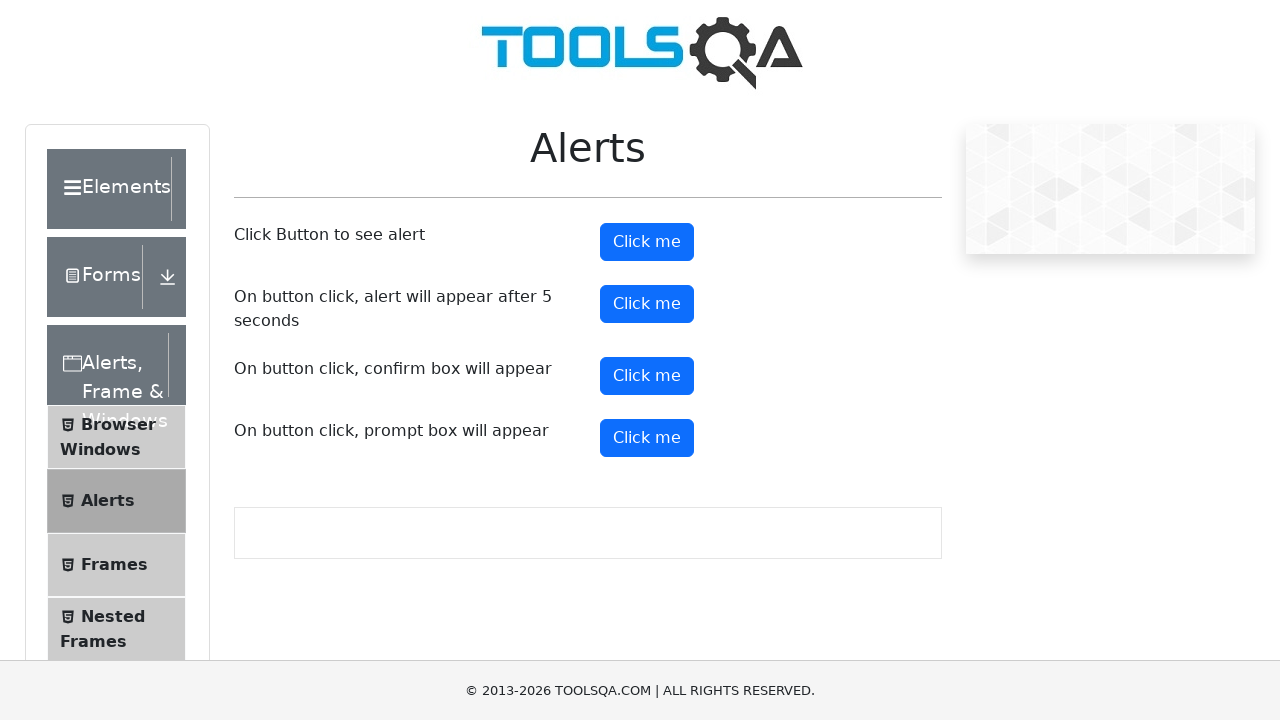

Set up dialog handler to accept prompt with text 'TestUser2024'
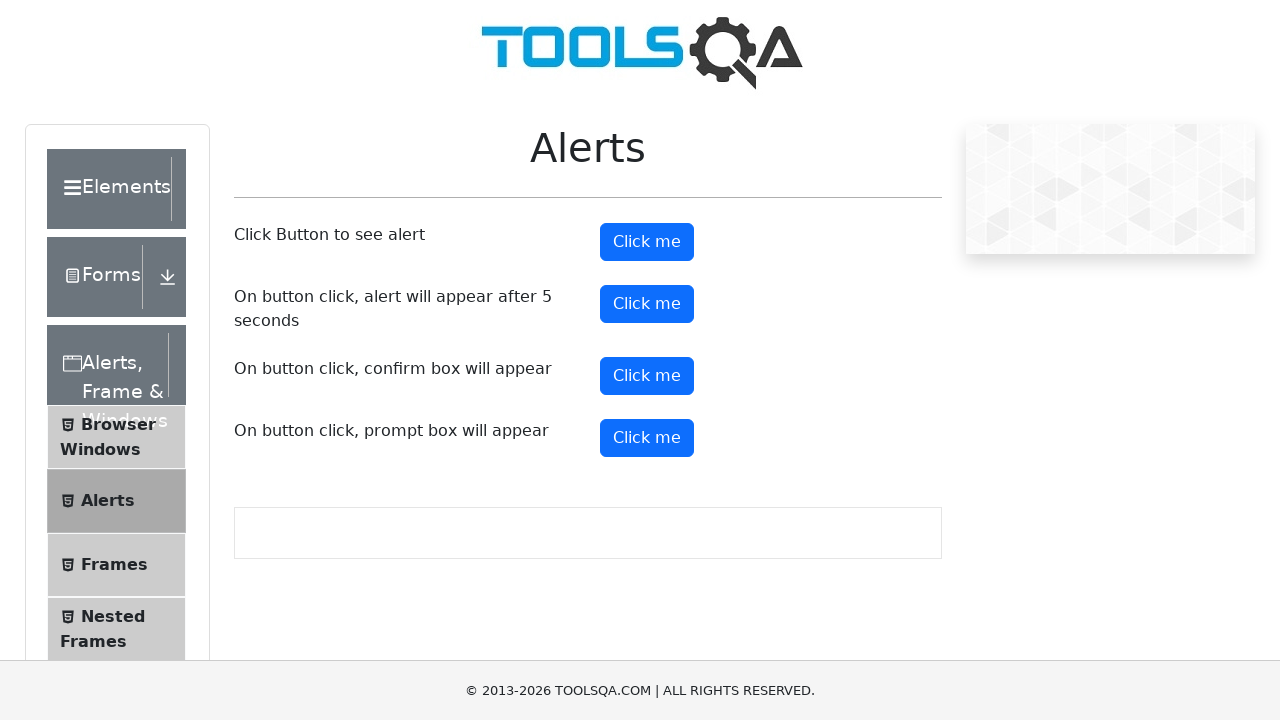

Clicked prompt button to trigger JavaScript dialog at (647, 438) on #promtButton
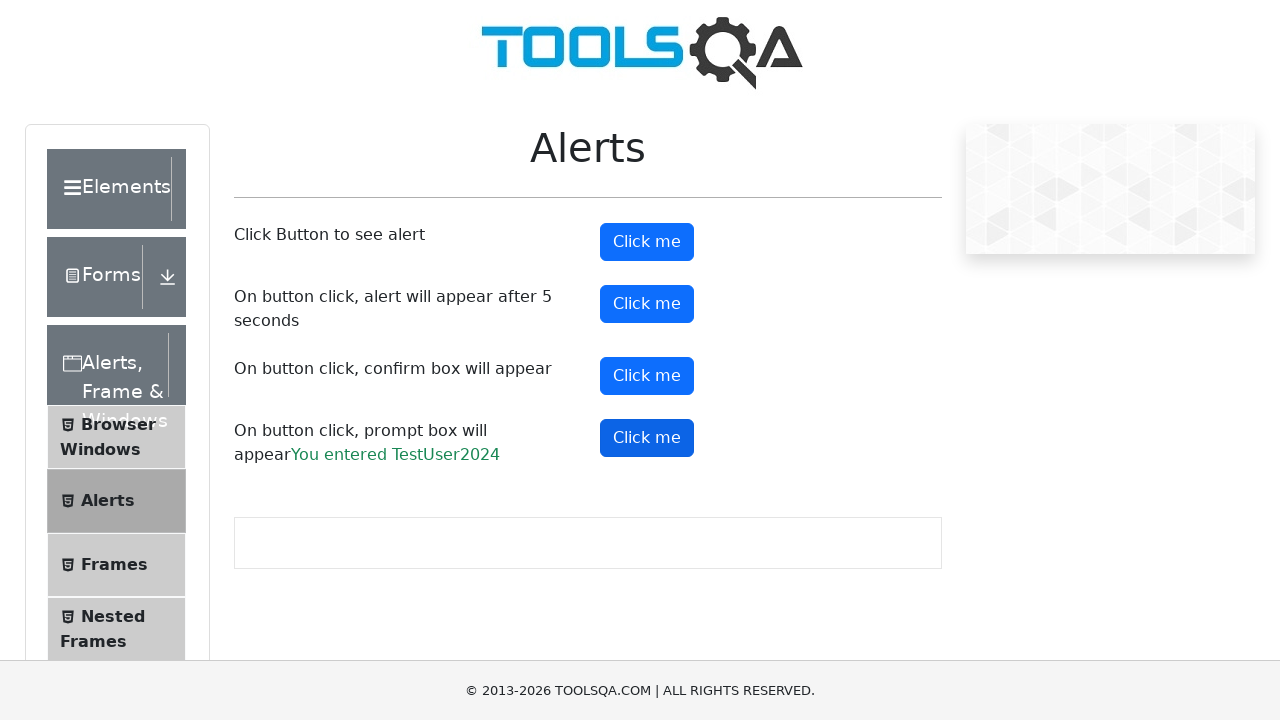

Prompt result text appeared on page after accepting dialog
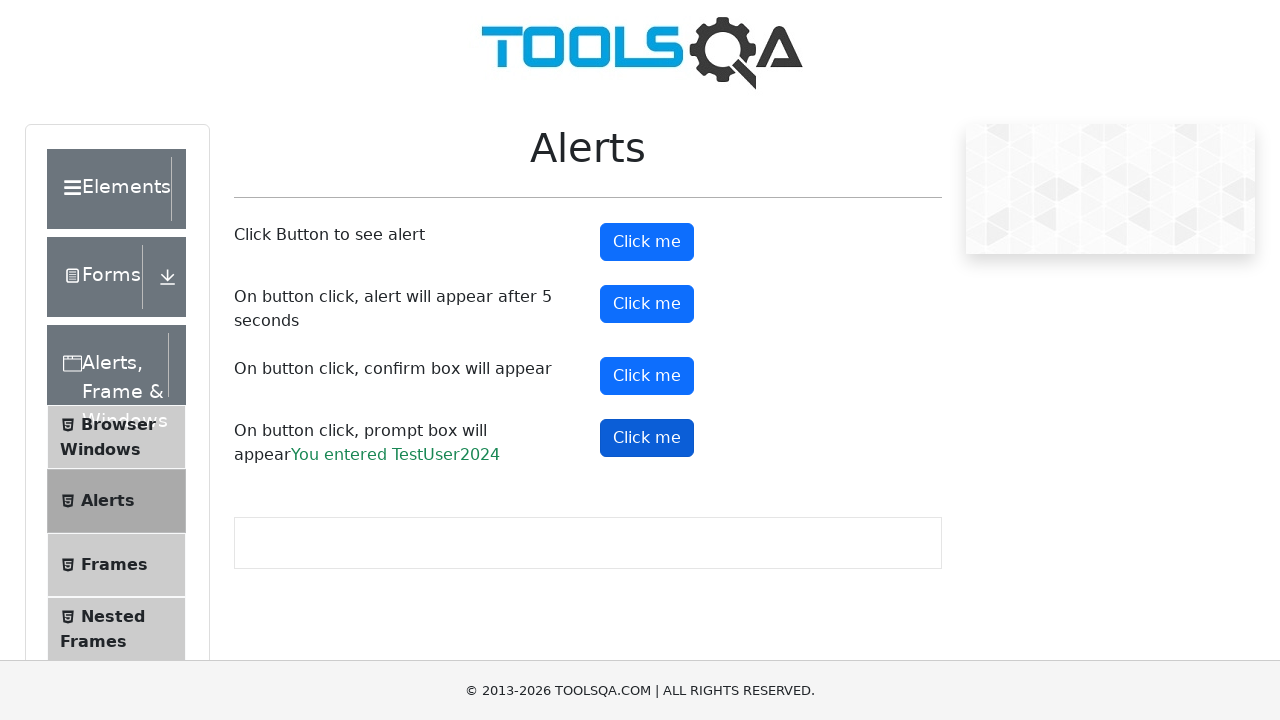

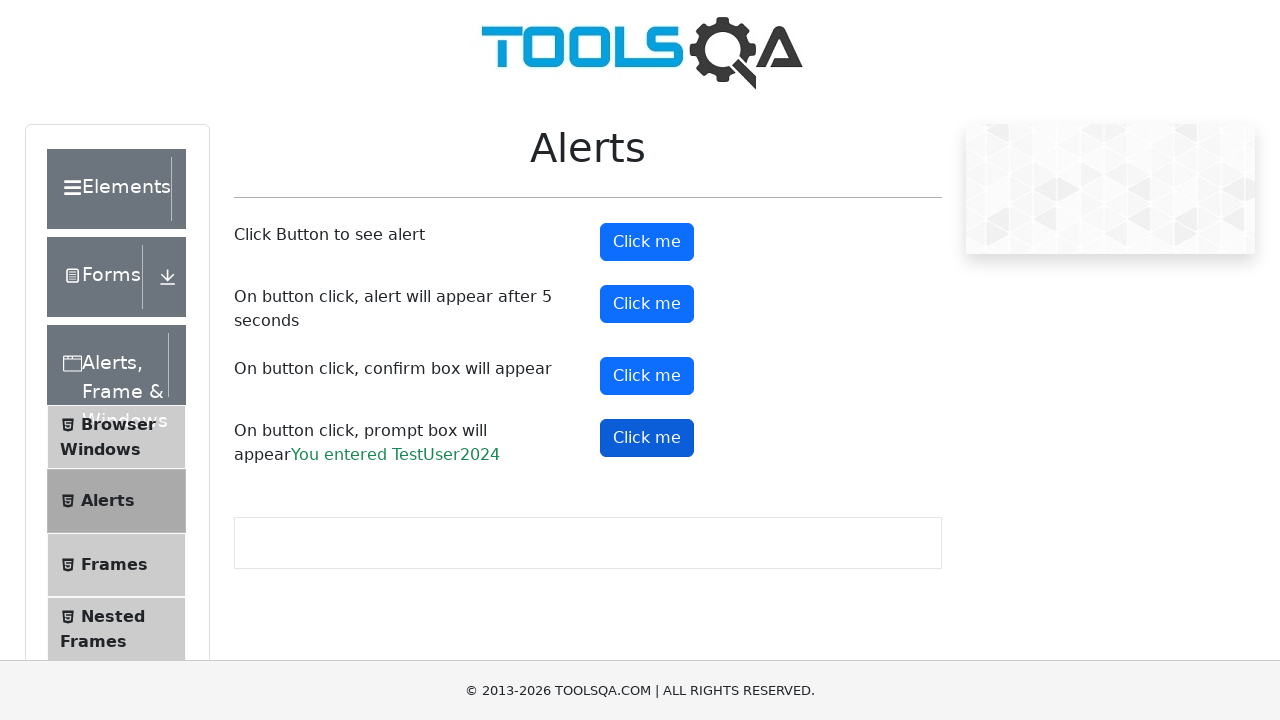